Tests modal dialog functionality by opening and closing both small and large modal dialogs, verifying their content is displayed correctly.

Starting URL: https://demoqa.com/modal-dialogs

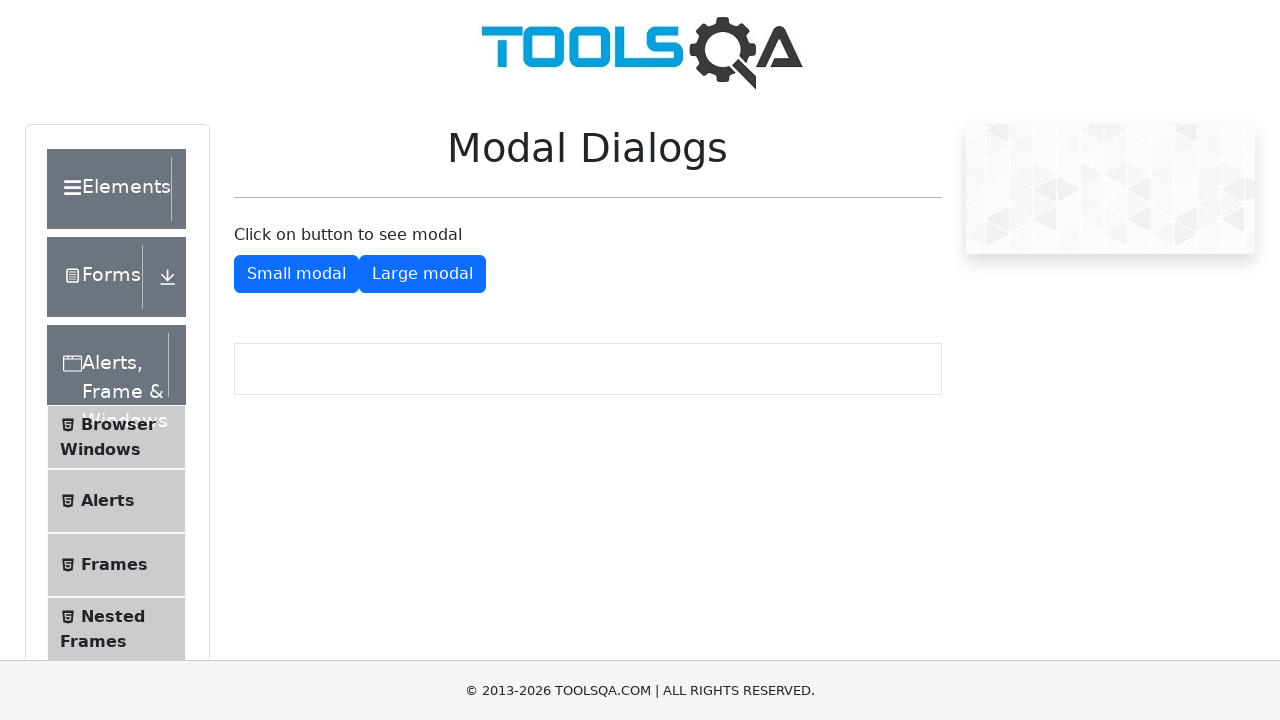

Clicked button to open small modal dialog at (296, 274) on #showSmallModal
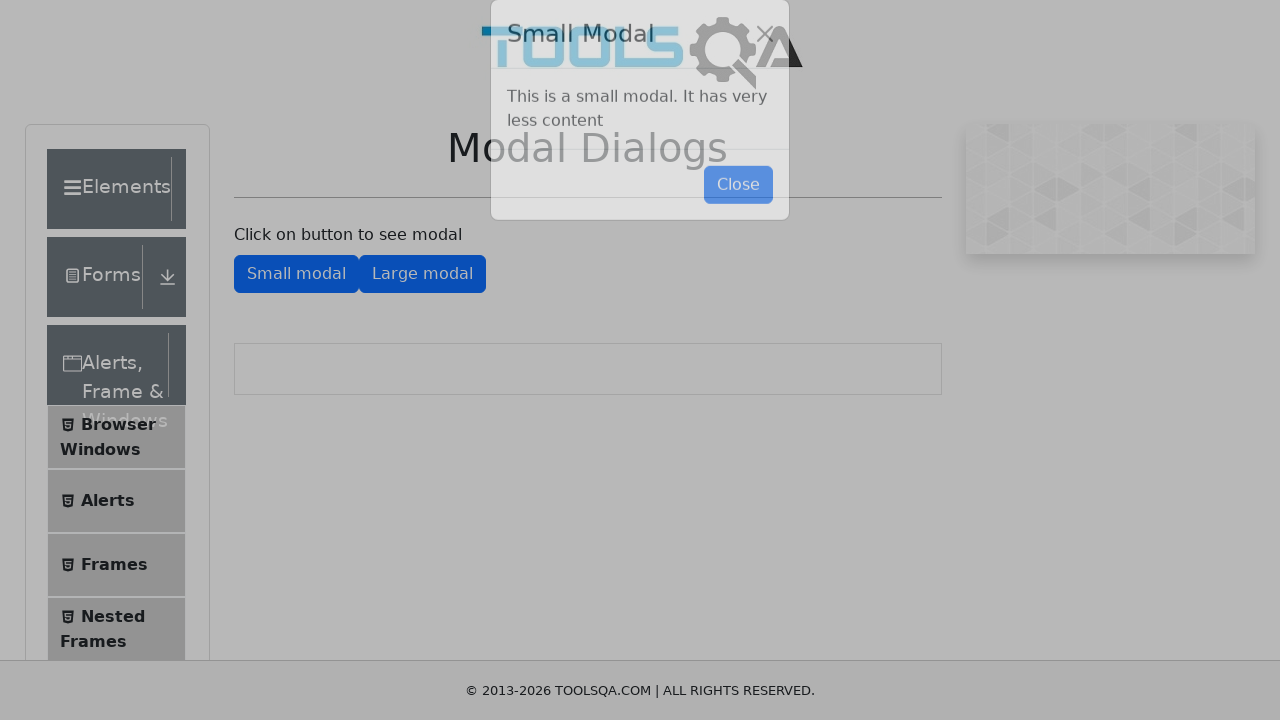

Verified small modal title is displayed
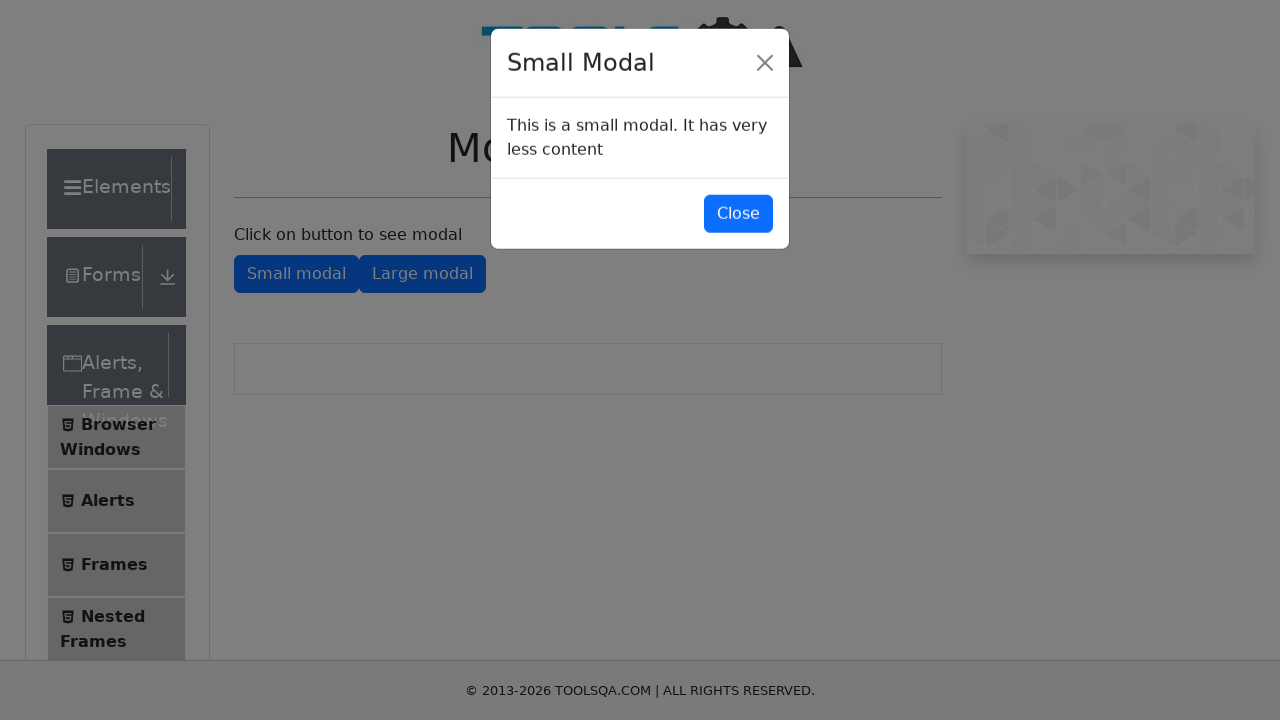

Verified small modal body content is displayed
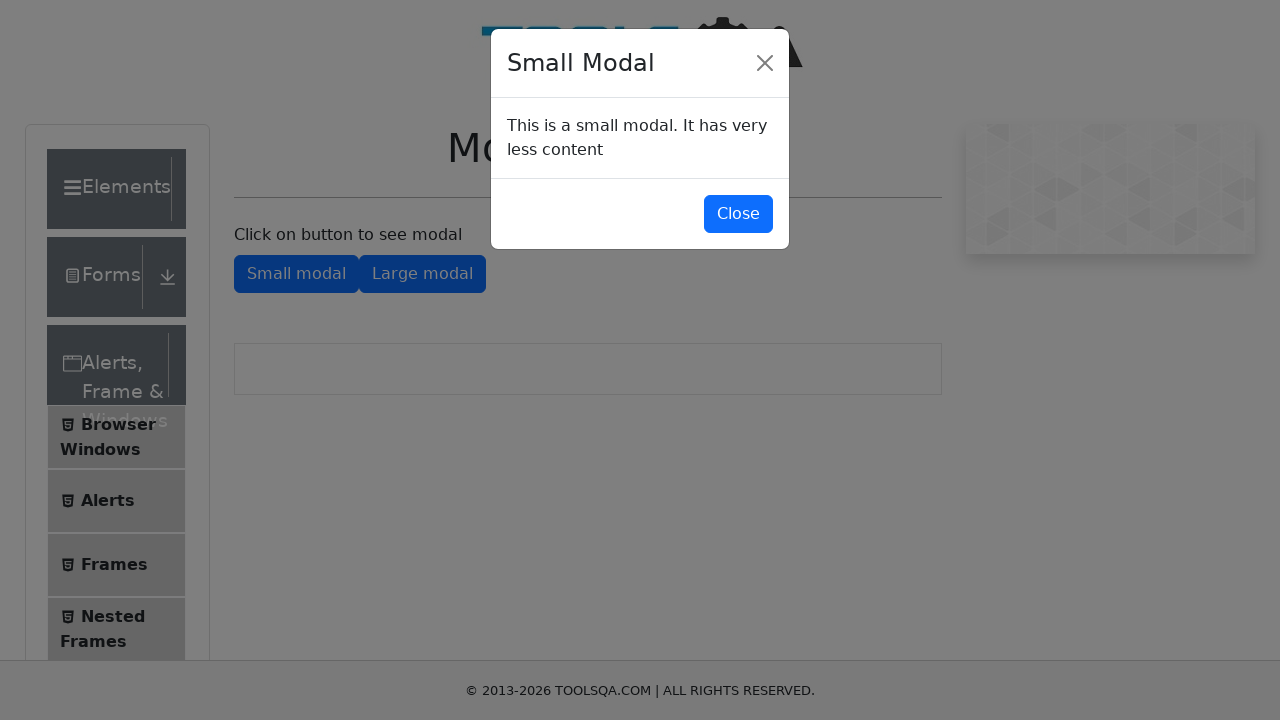

Clicked button to close small modal dialog at (738, 214) on #closeSmallModal
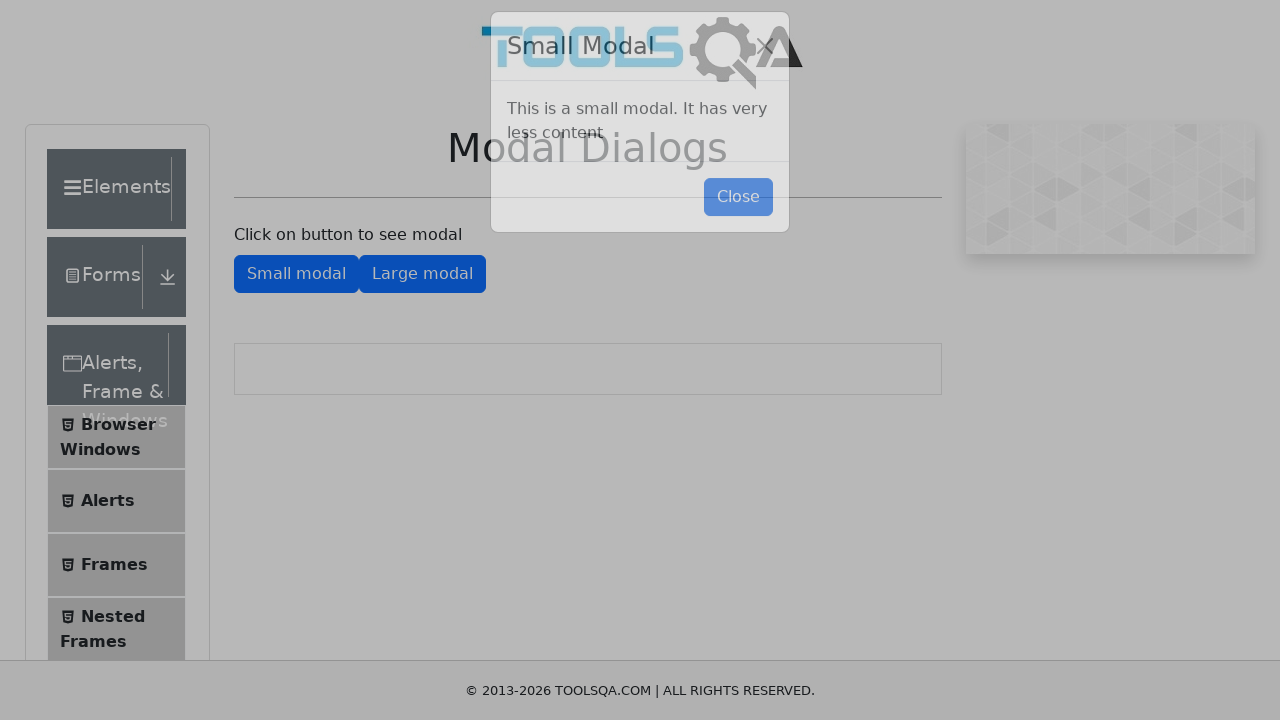

Clicked button to open large modal dialog at (422, 274) on #showLargeModal
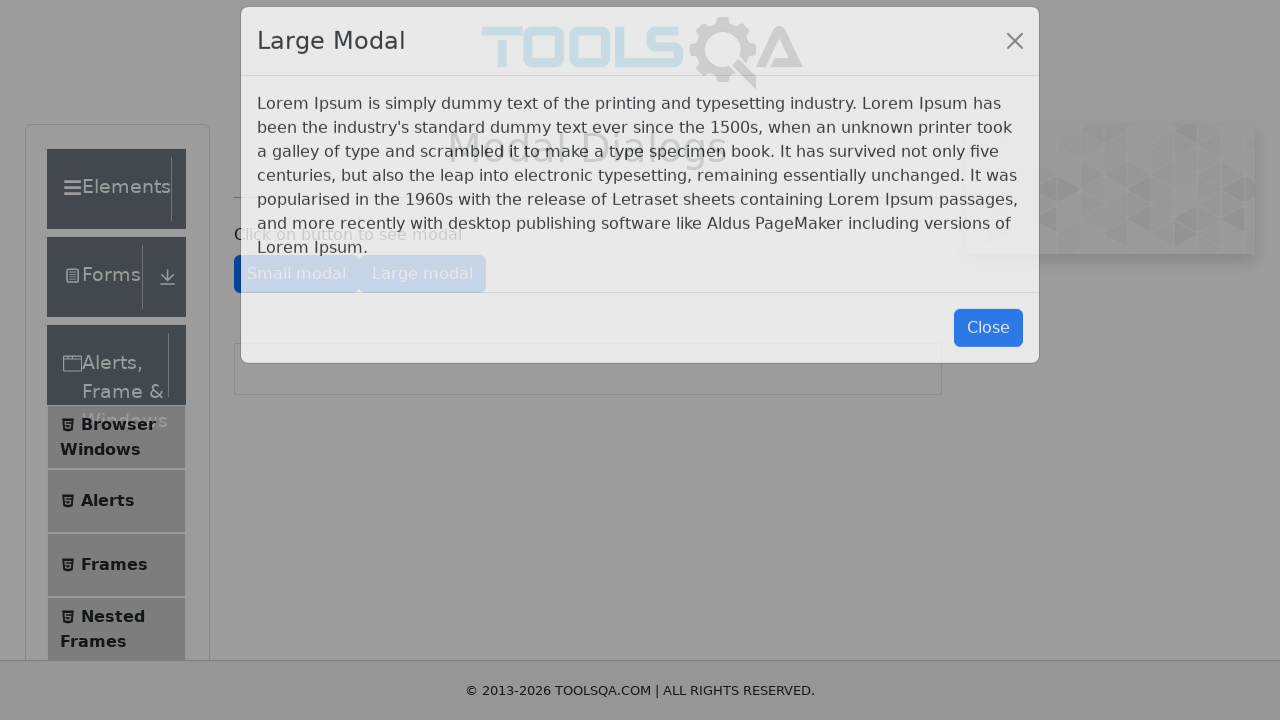

Verified large modal title is displayed
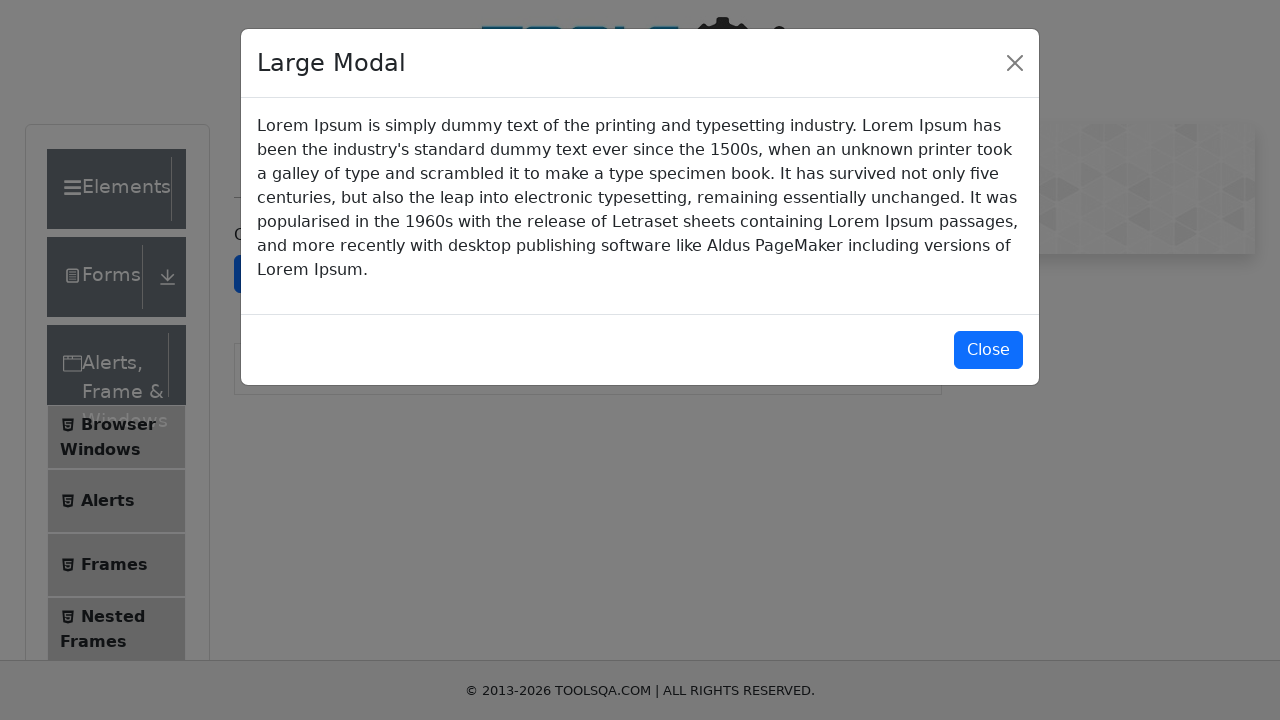

Verified large modal body content with Lorem Ipsum text is displayed
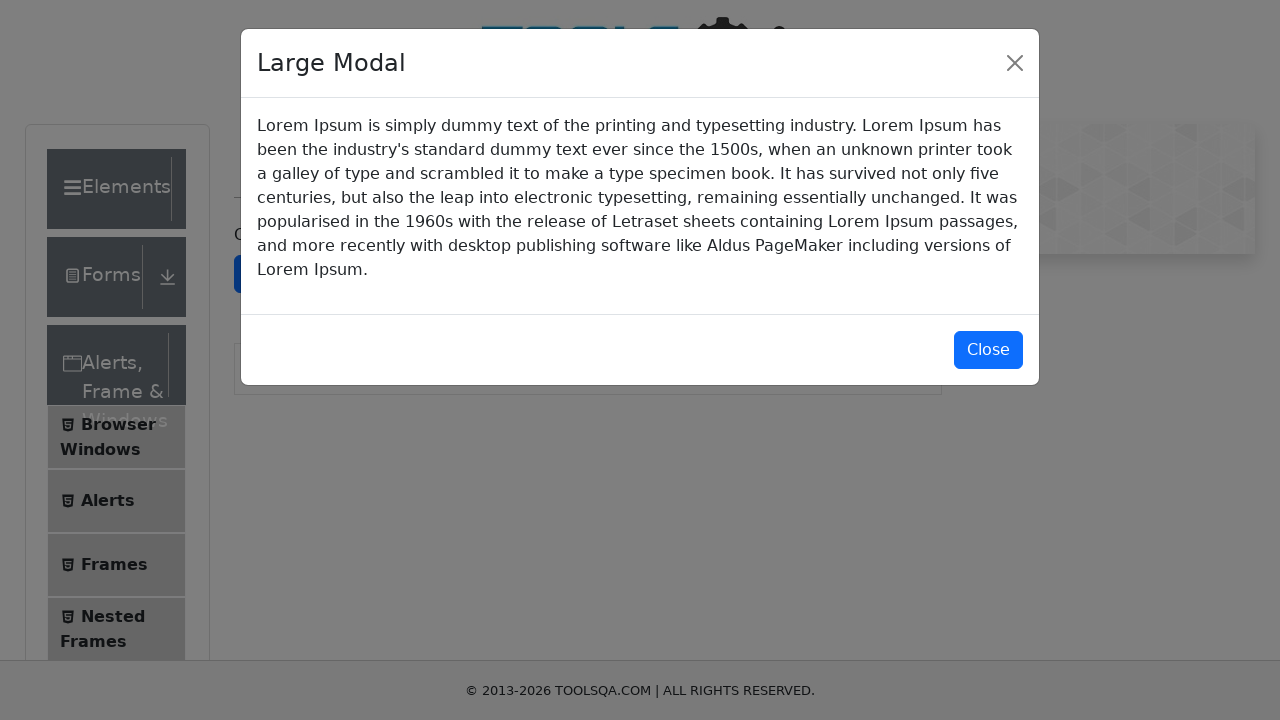

Clicked button to close large modal dialog at (988, 350) on #closeLargeModal
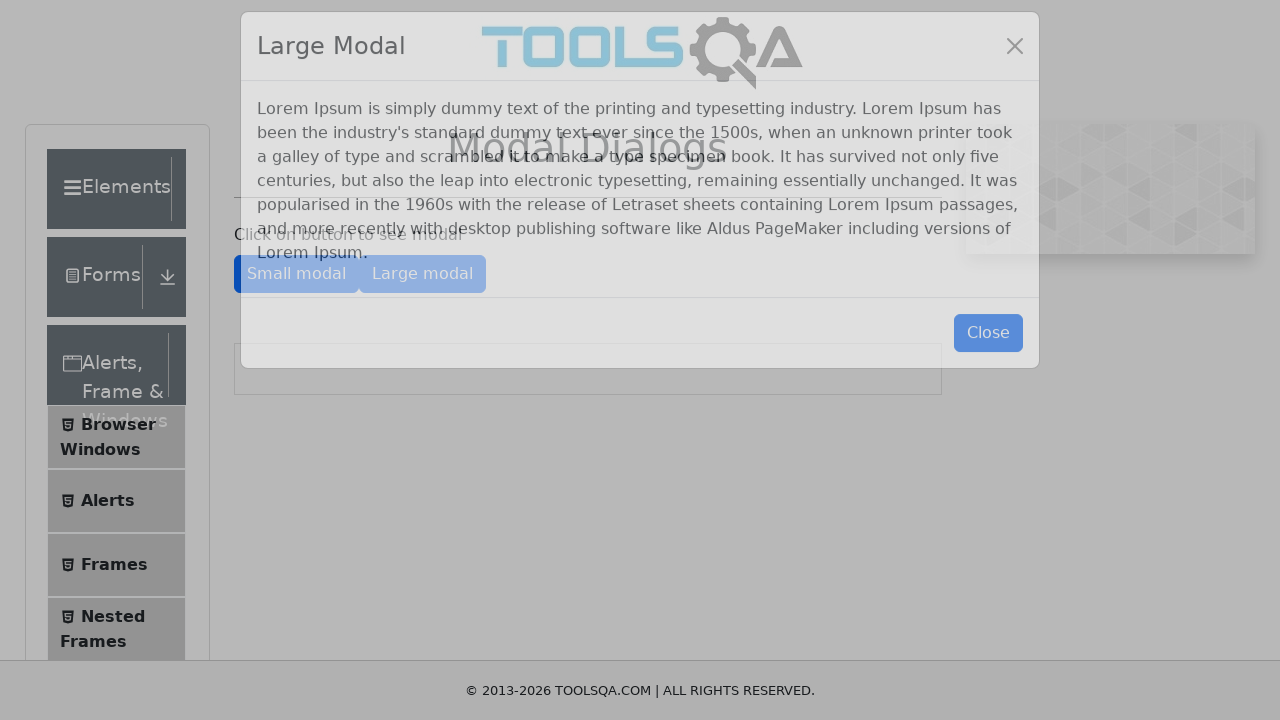

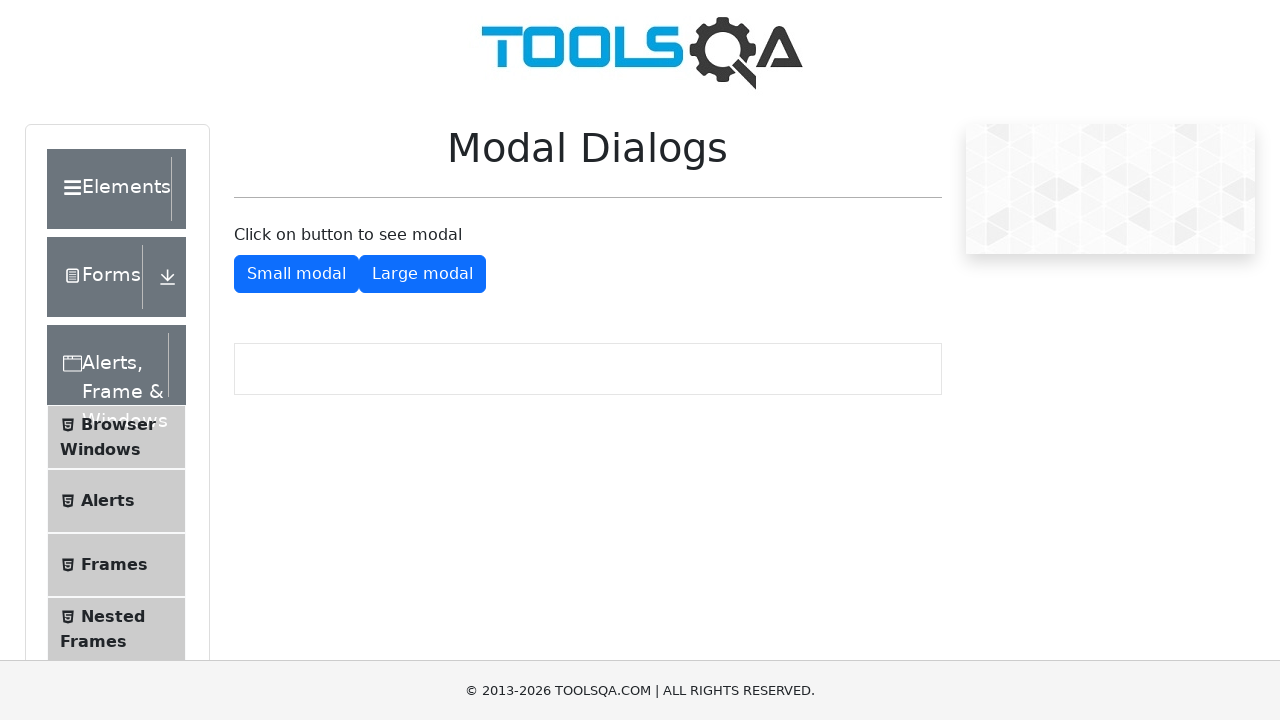